Navigates to OrangeHRM free trial page and selects a country from the dropdown menu

Starting URL: https://www.orangehrm.com/30-day-free-trial

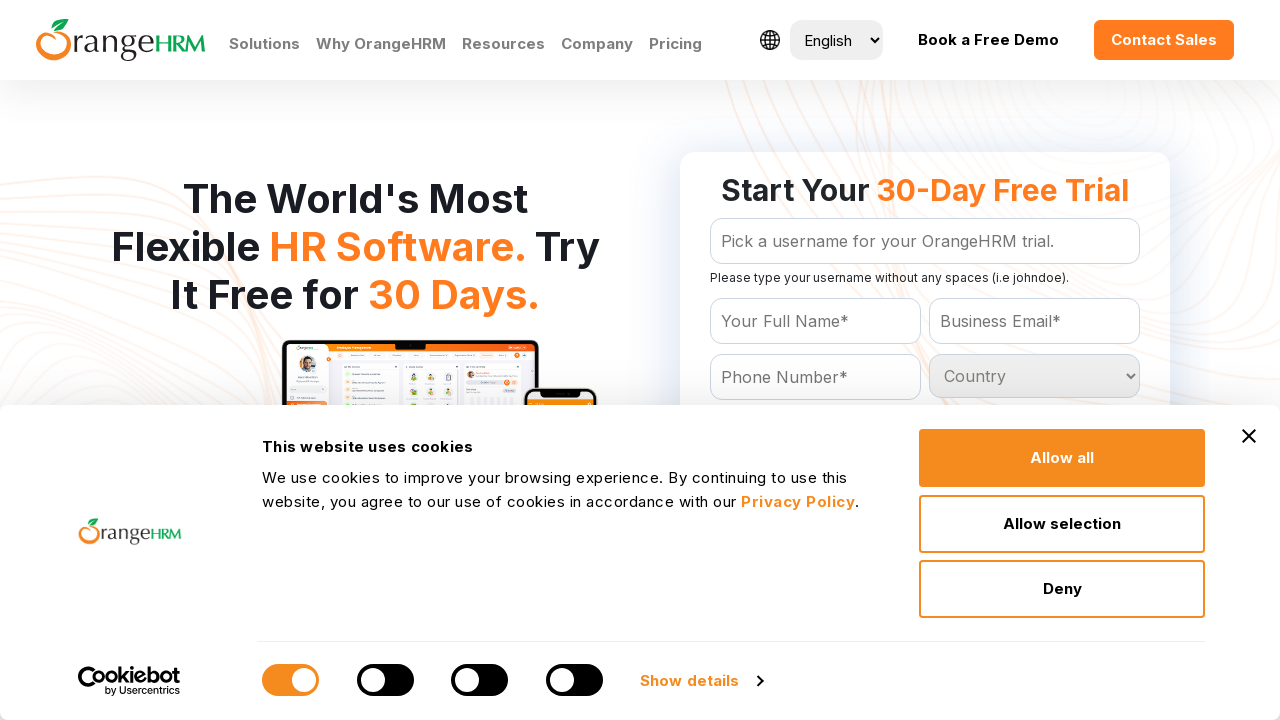

Navigated to OrangeHRM 30-day free trial page
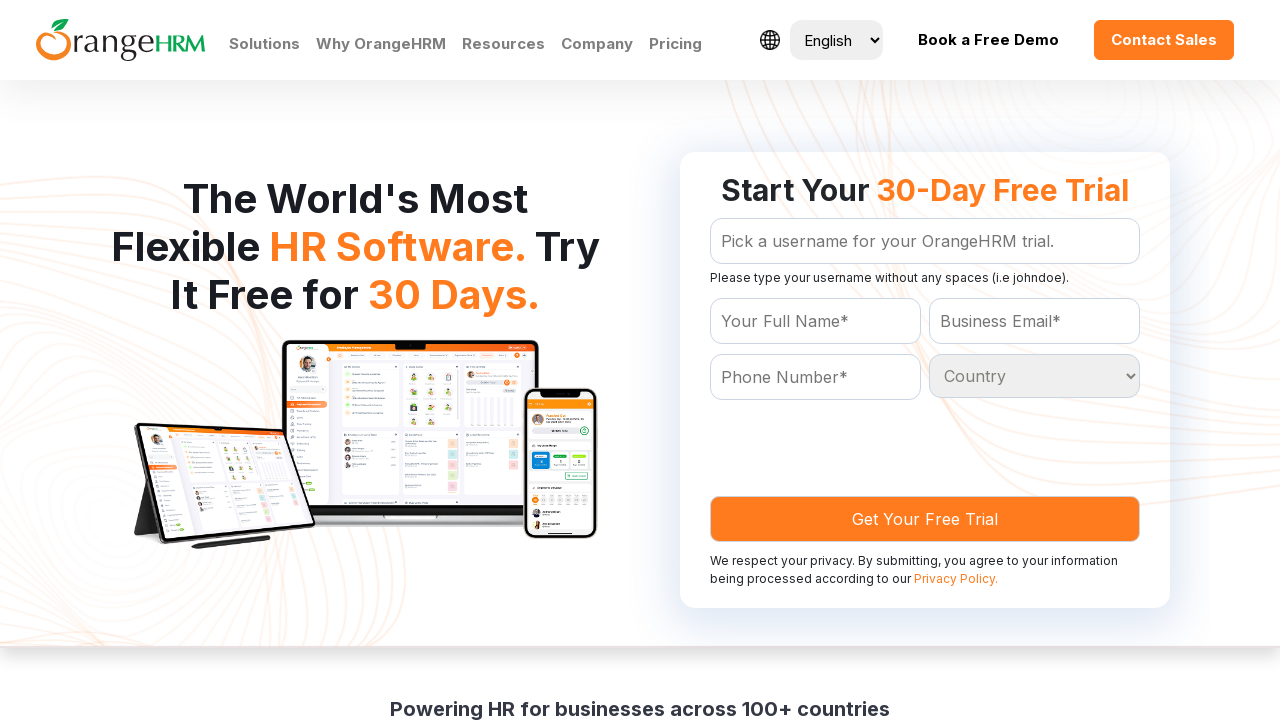

Selected 'India' from the Country dropdown menu on select#Form_getForm_Country
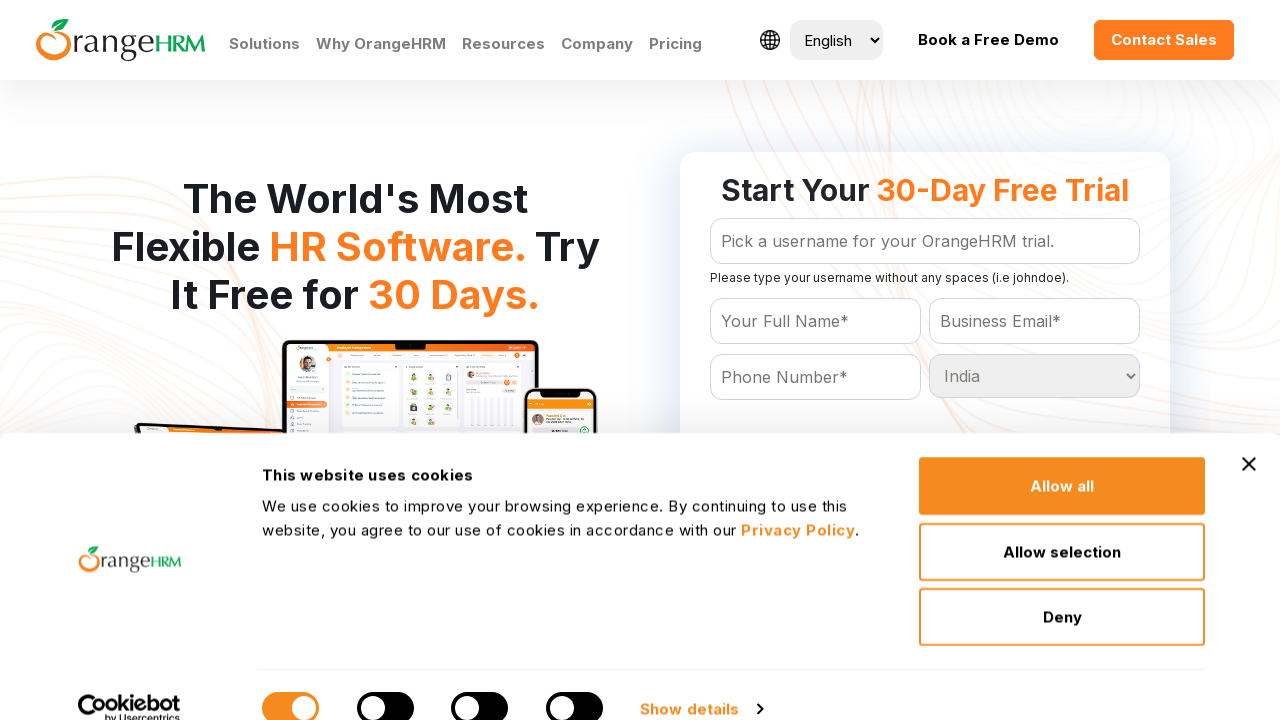

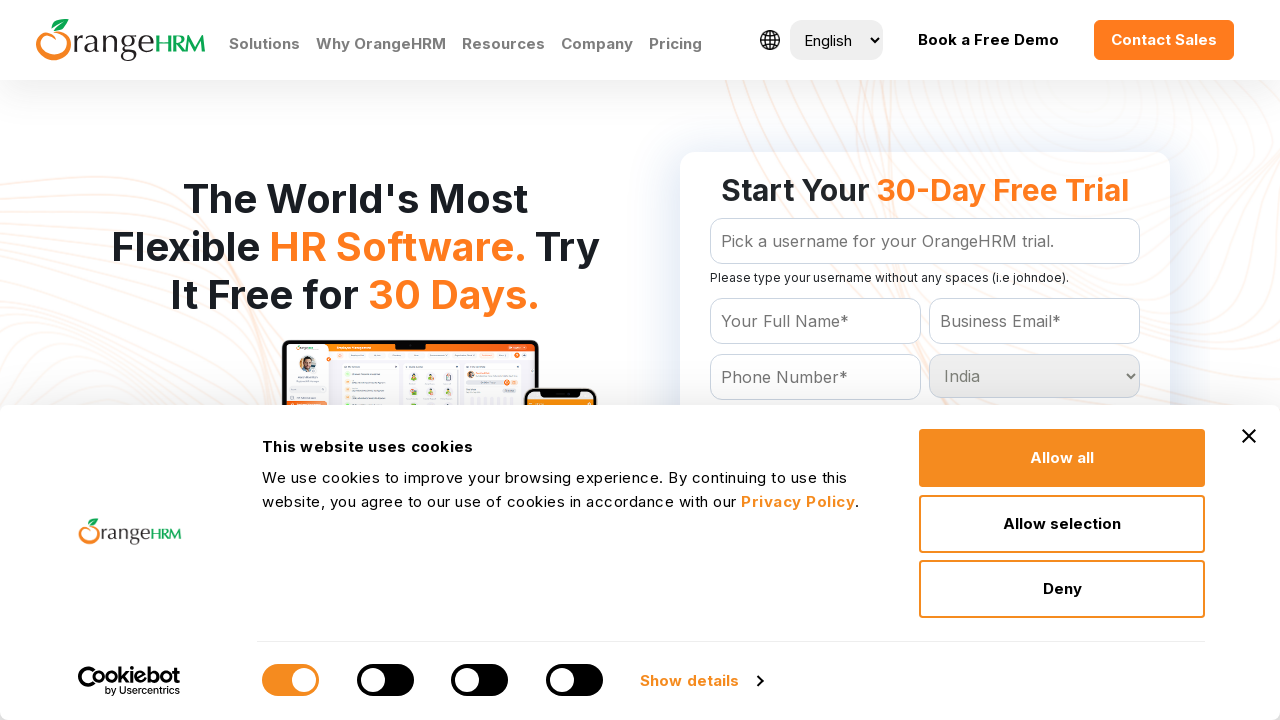